Tests browser navigation by visiting otto.de, then wisequarter.com, verifying page titles and URLs contain expected keywords, and testing back/forward navigation with page refresh.

Starting URL: https://www.otto.de

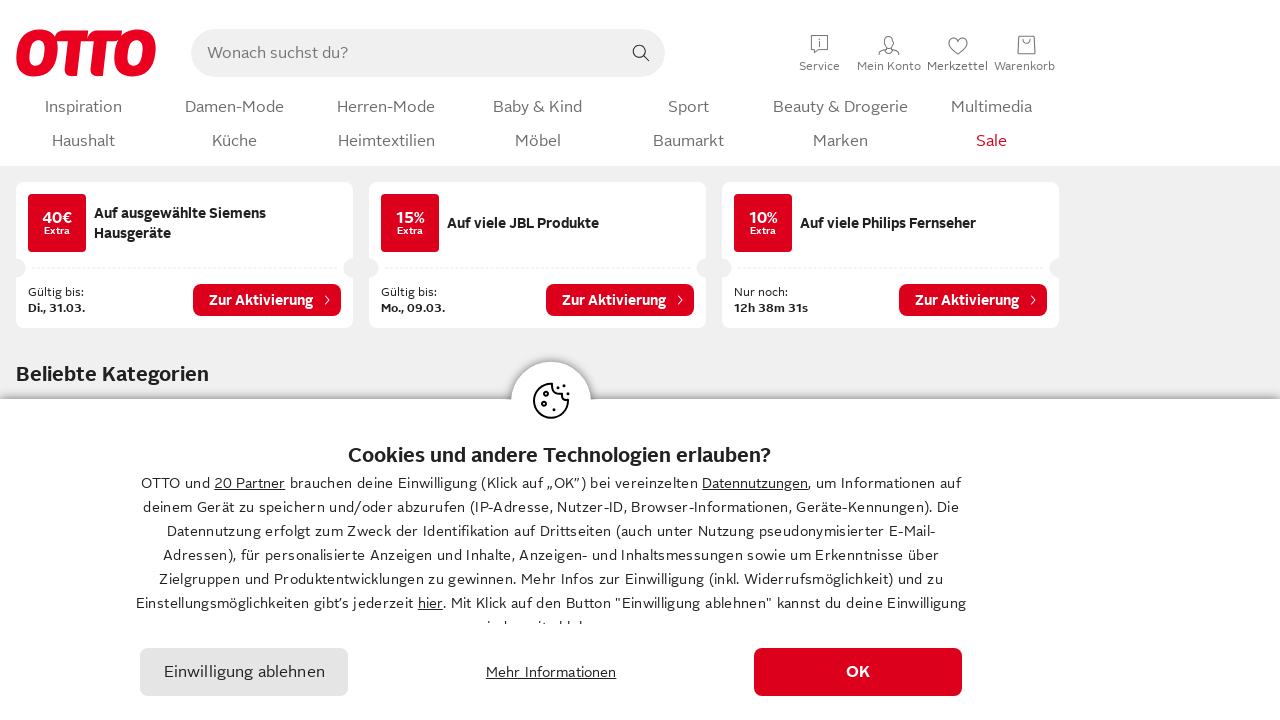

Retrieved page title from otto.de
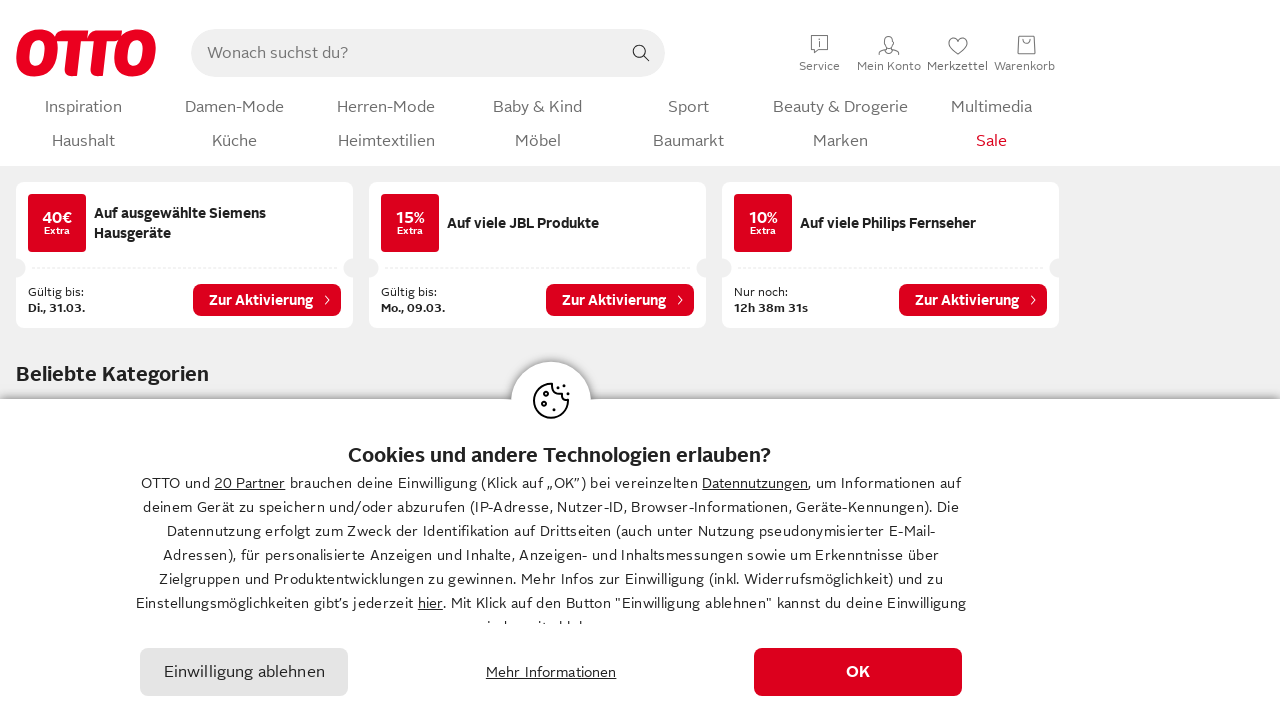

Verified page title contains 'otto'
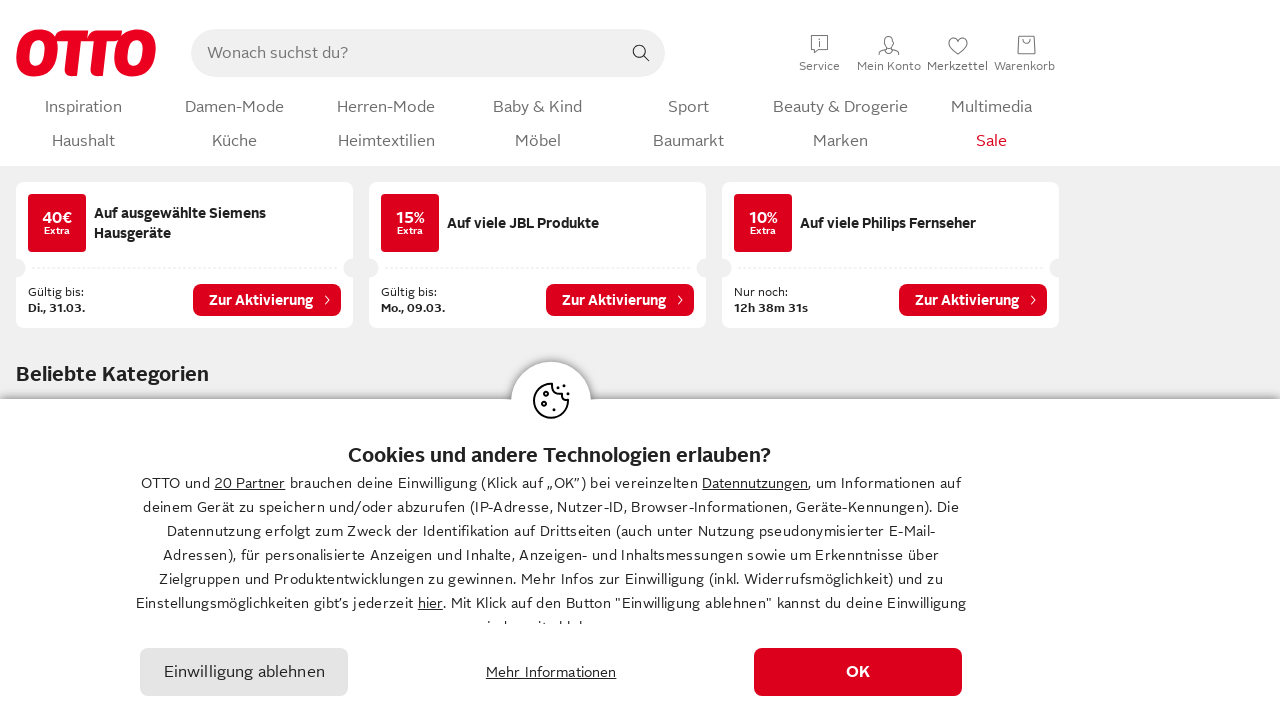

Retrieved current page URL
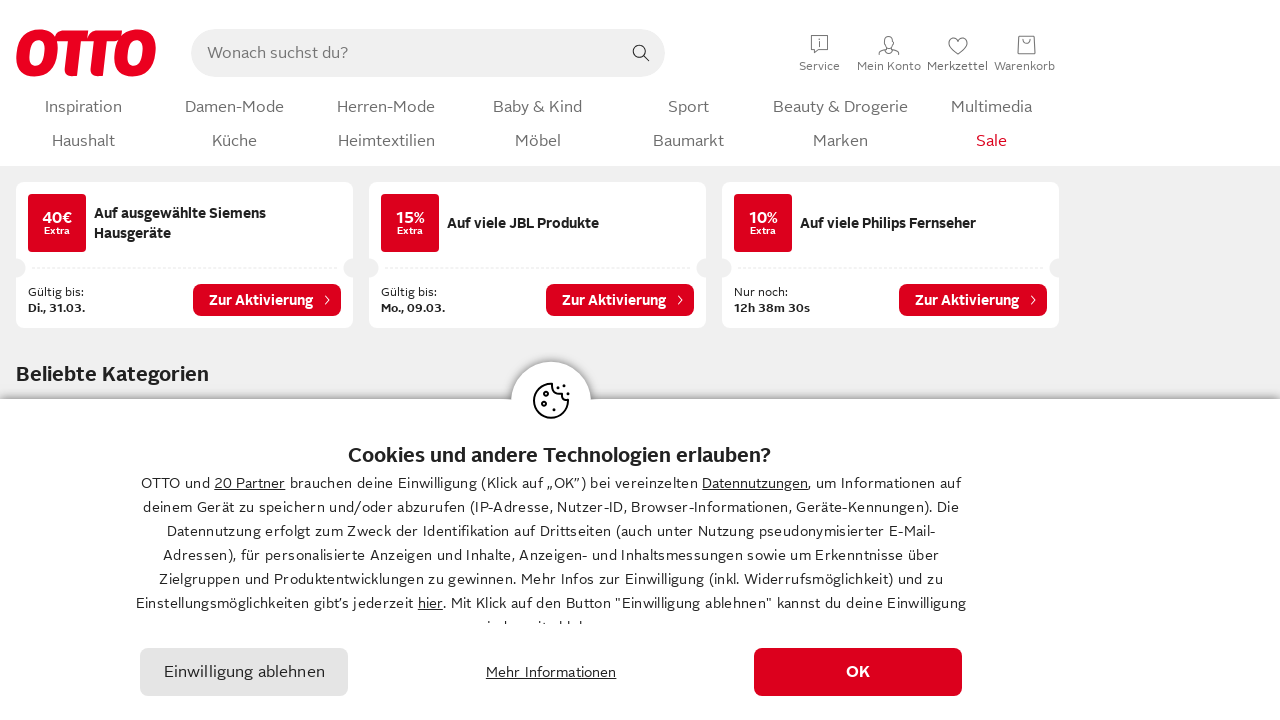

Verified URL contains 'otto'
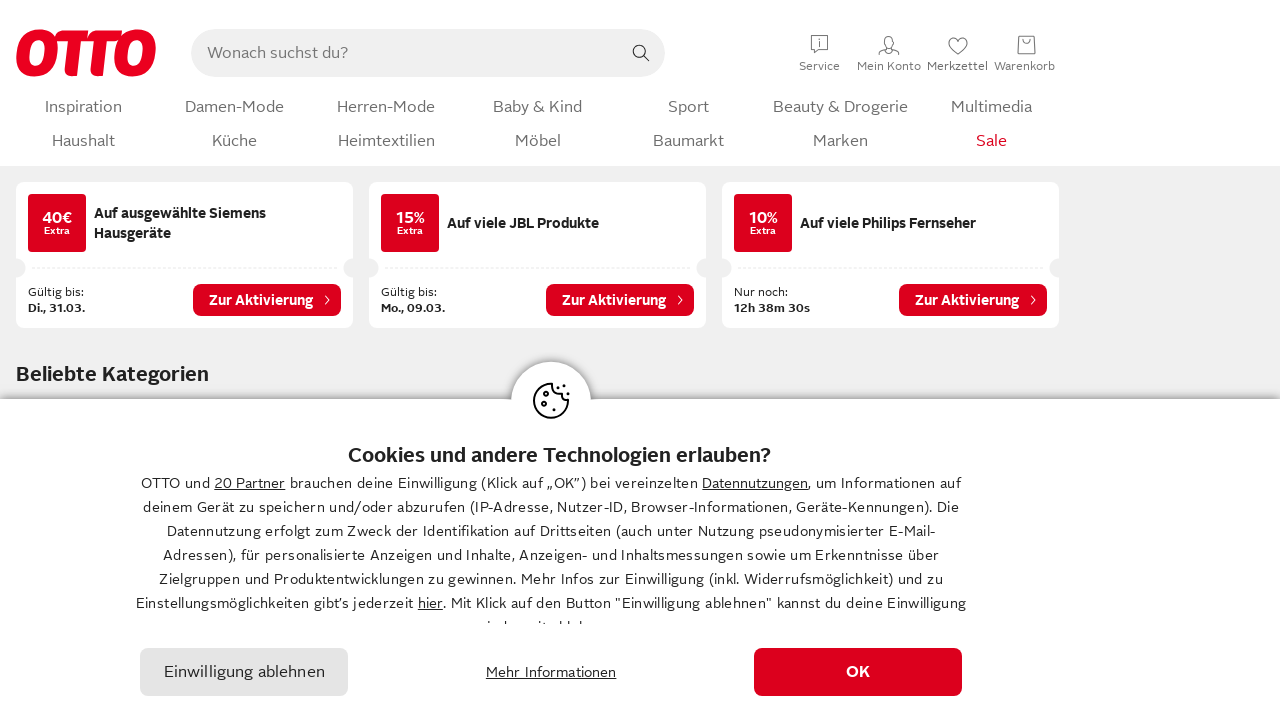

Navigated to wisequarter.com
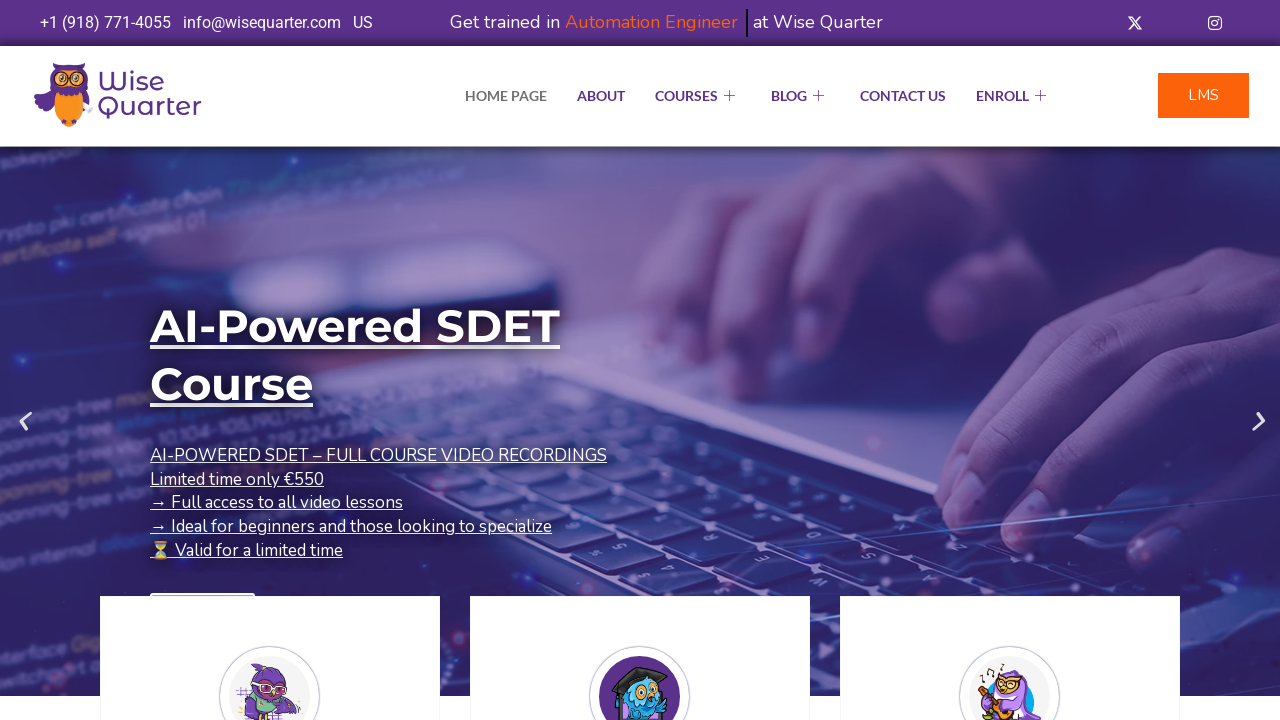

Waited for wisequarter.com page to reach domcontentloaded state
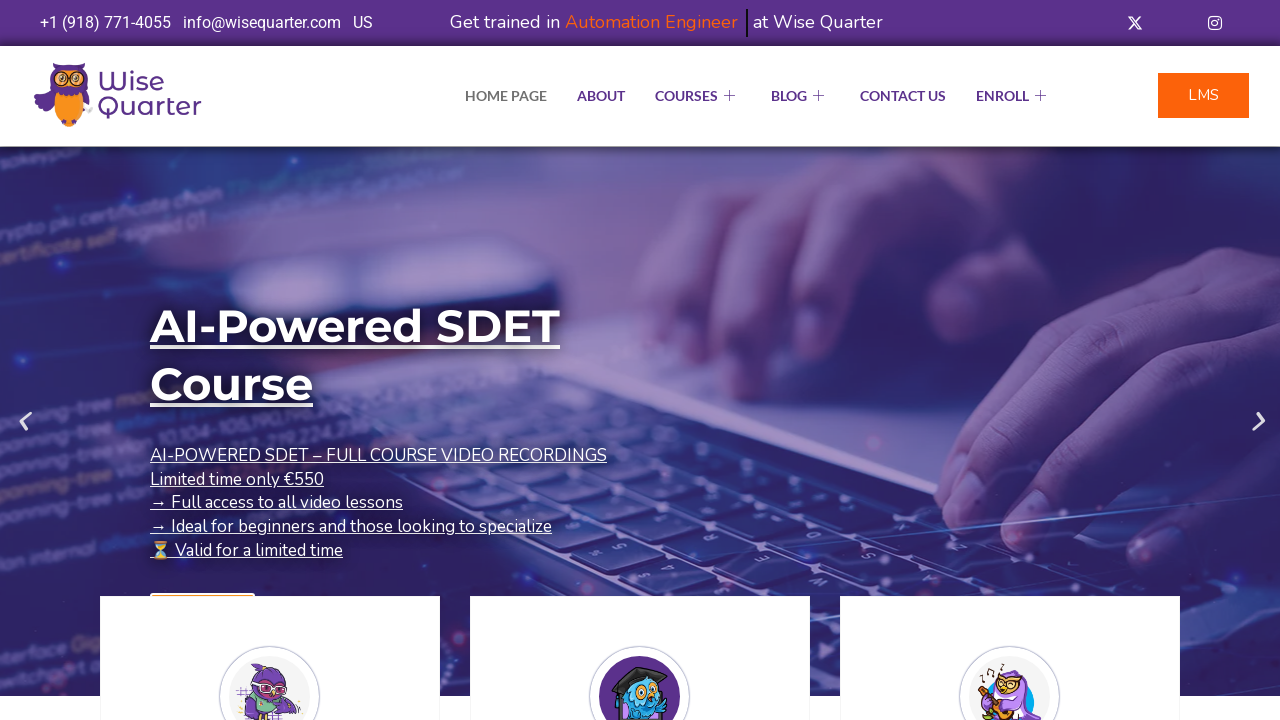

Retrieved page title from wisequarter.com
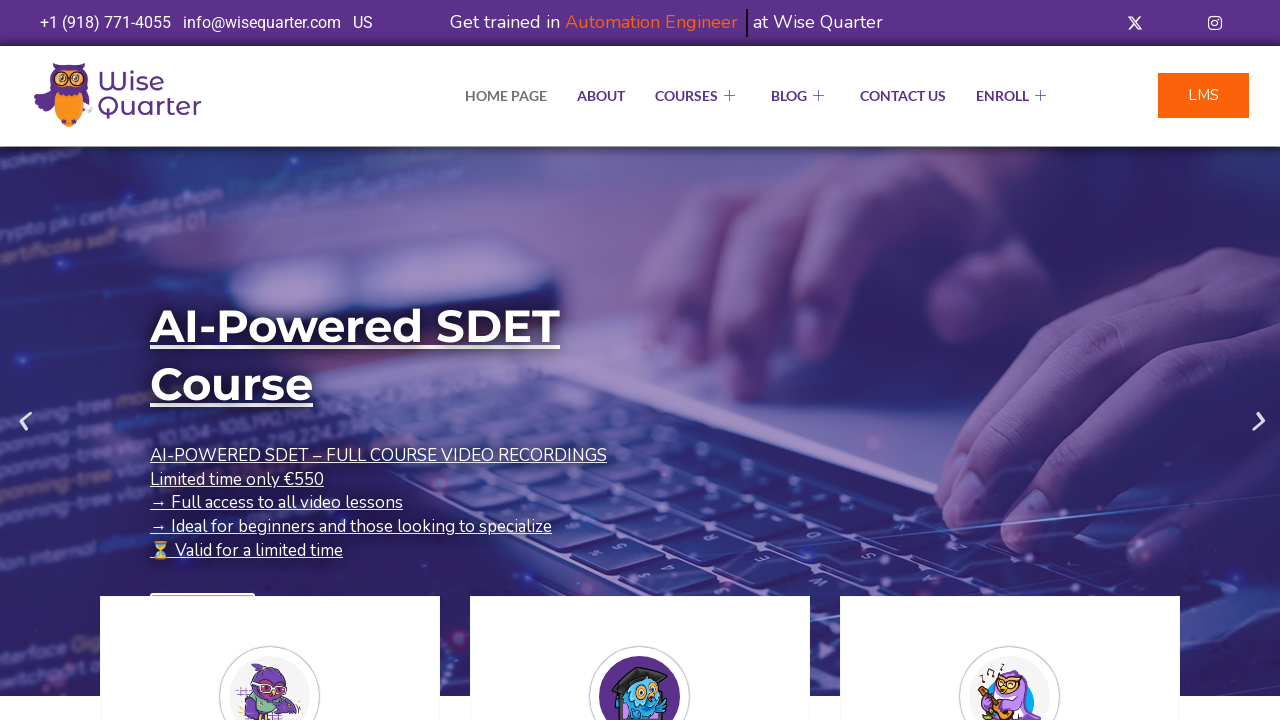

Verified wisequarter.com page title contains 'Quarter'
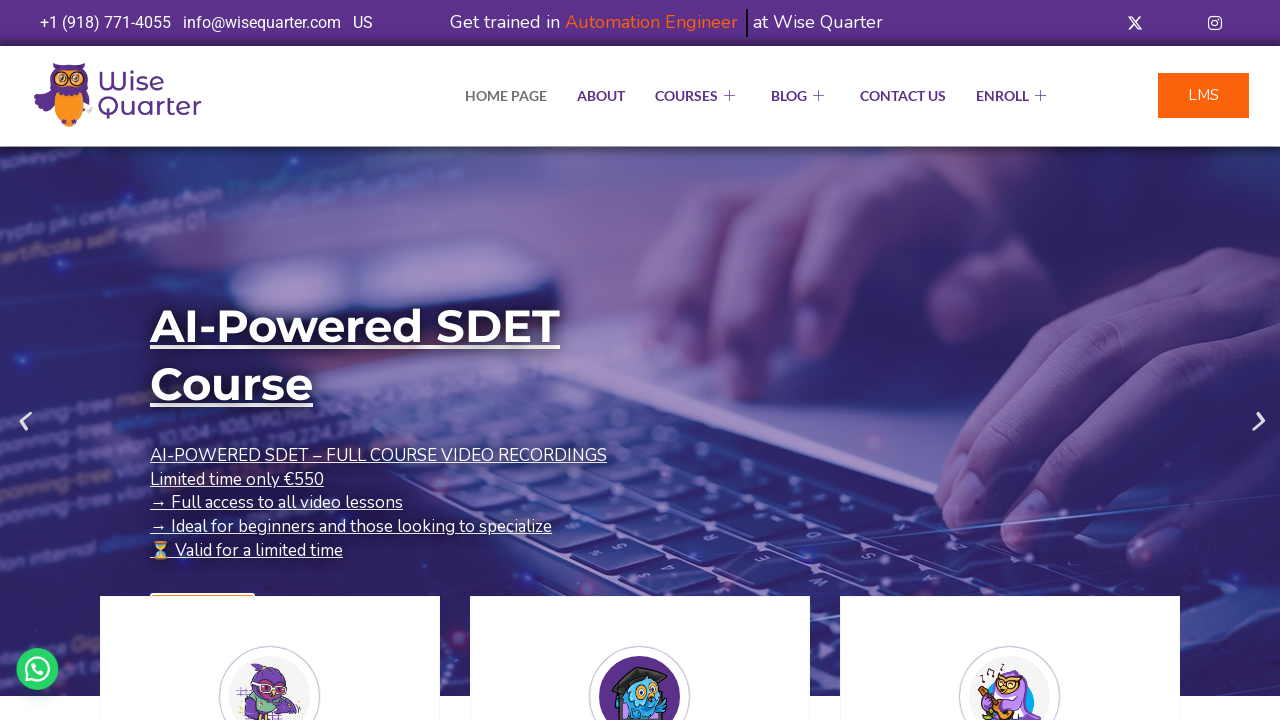

Retrieved current page URL from wisequarter.com
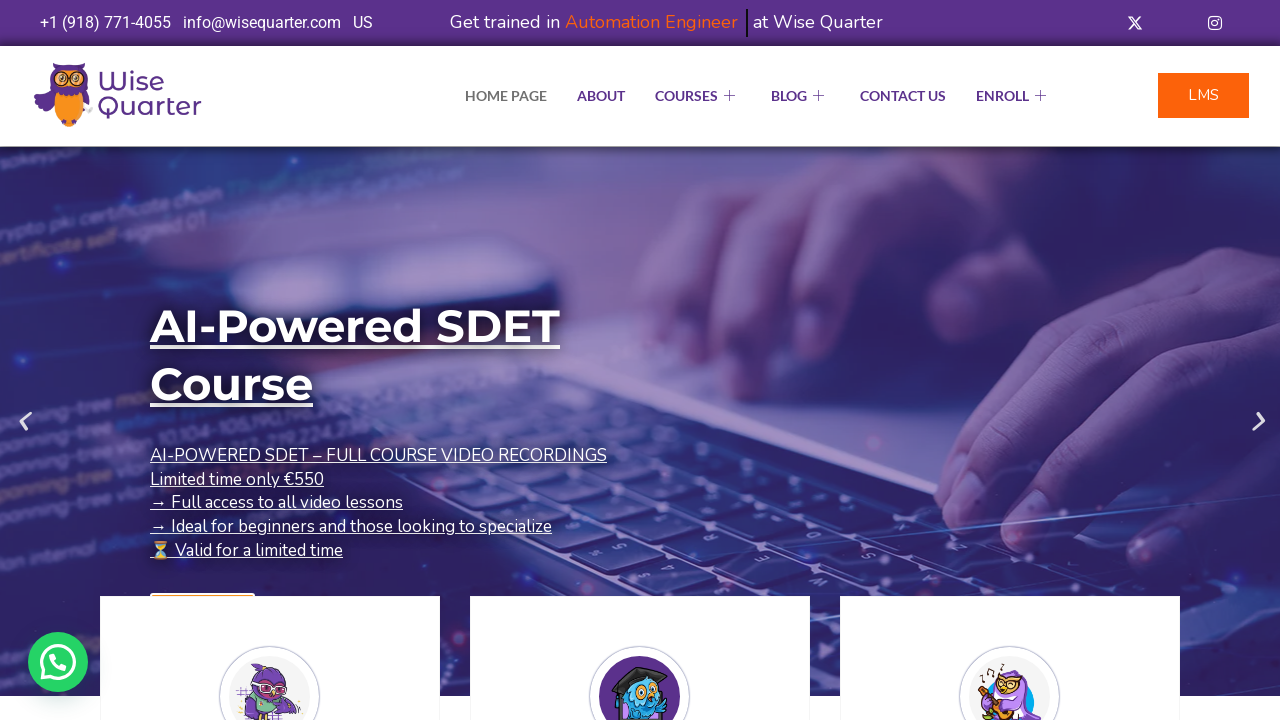

Verified wisequarter.com URL contains 'quarter'
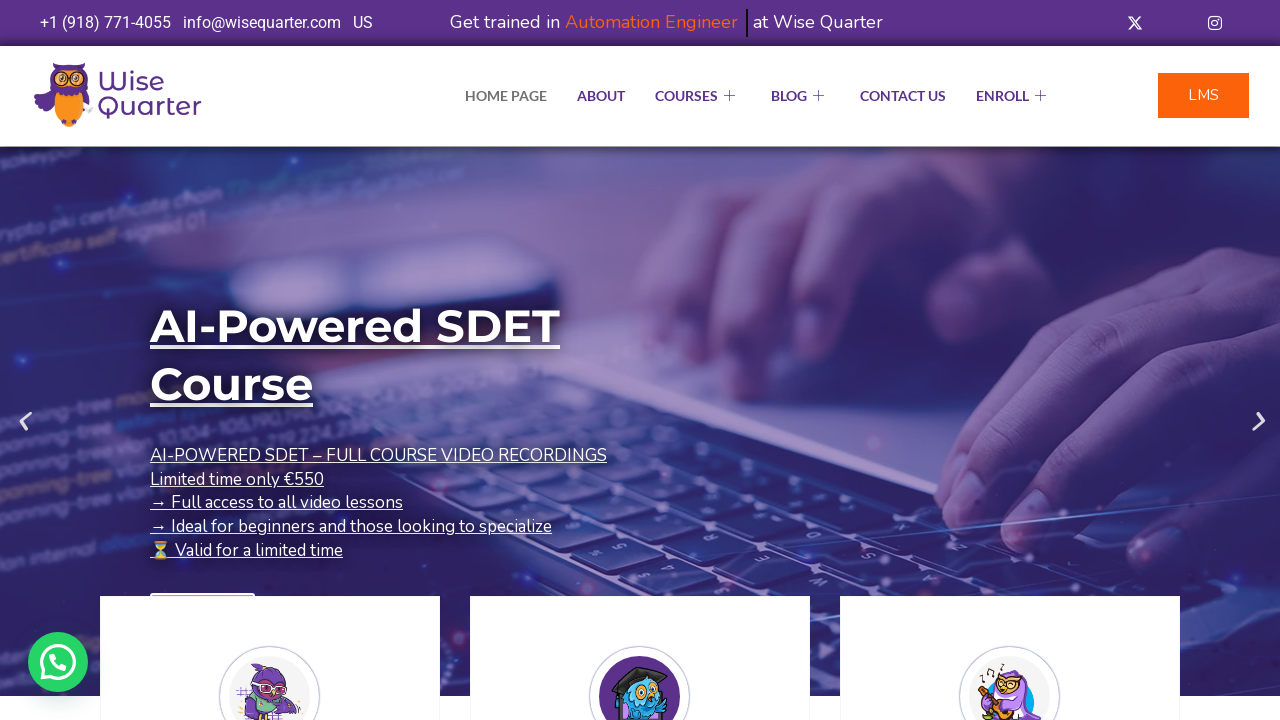

Navigated back to previous page (otto.de)
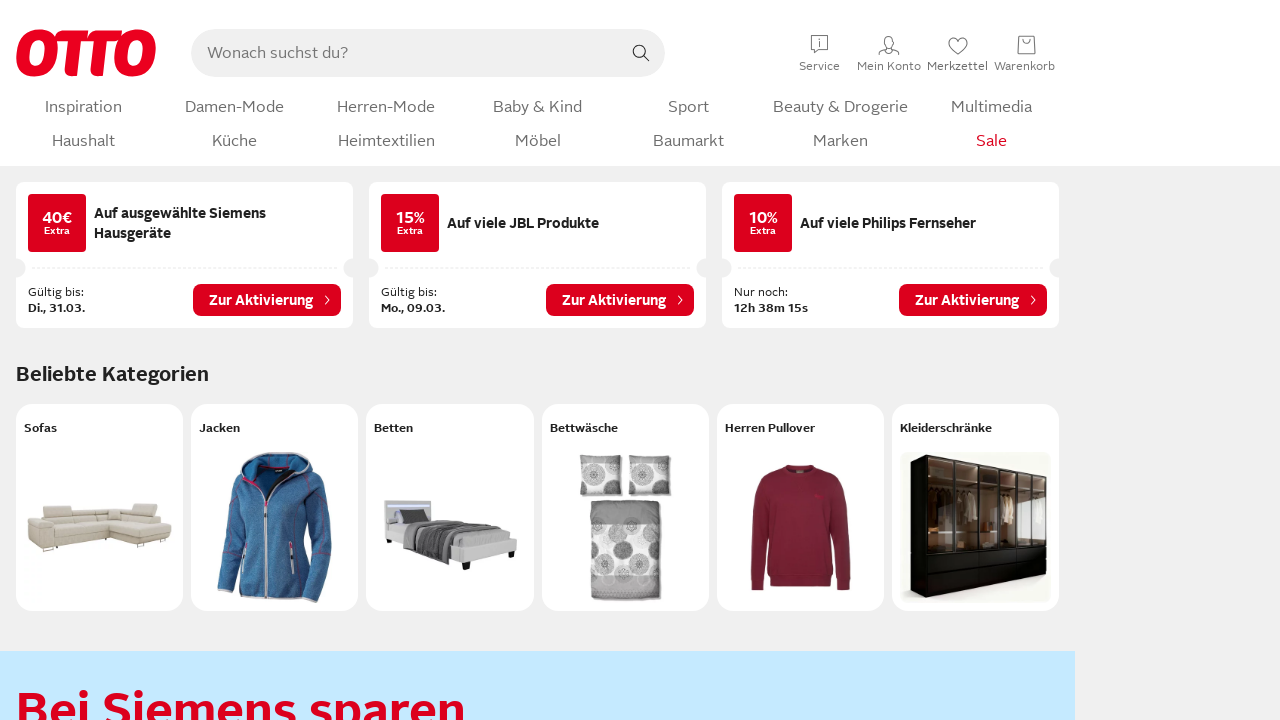

Refreshed the current page
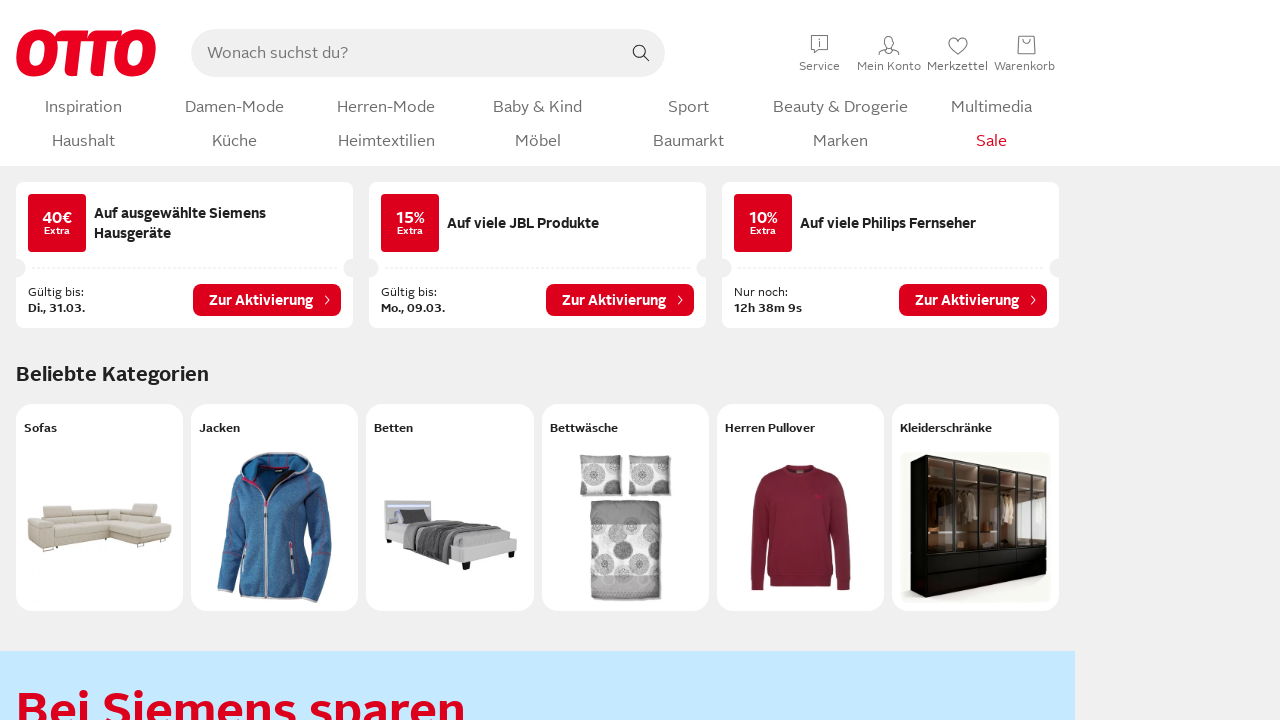

Navigated forward to wisequarter.com
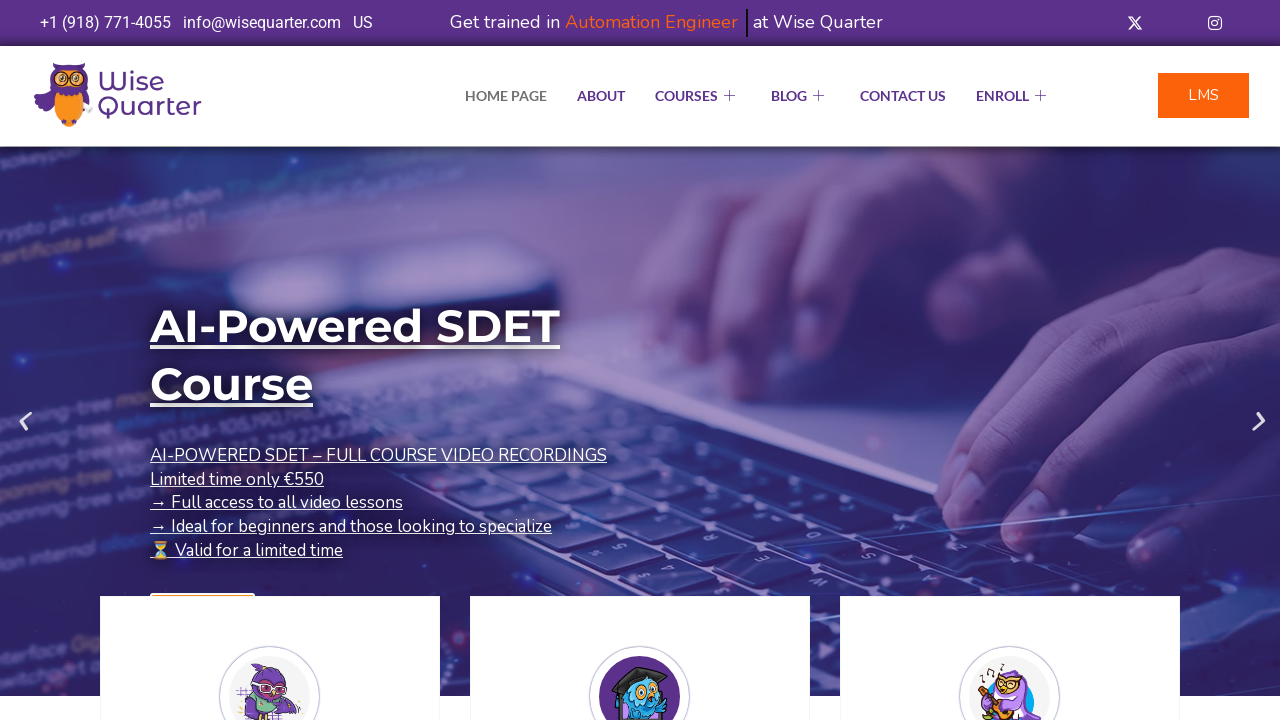

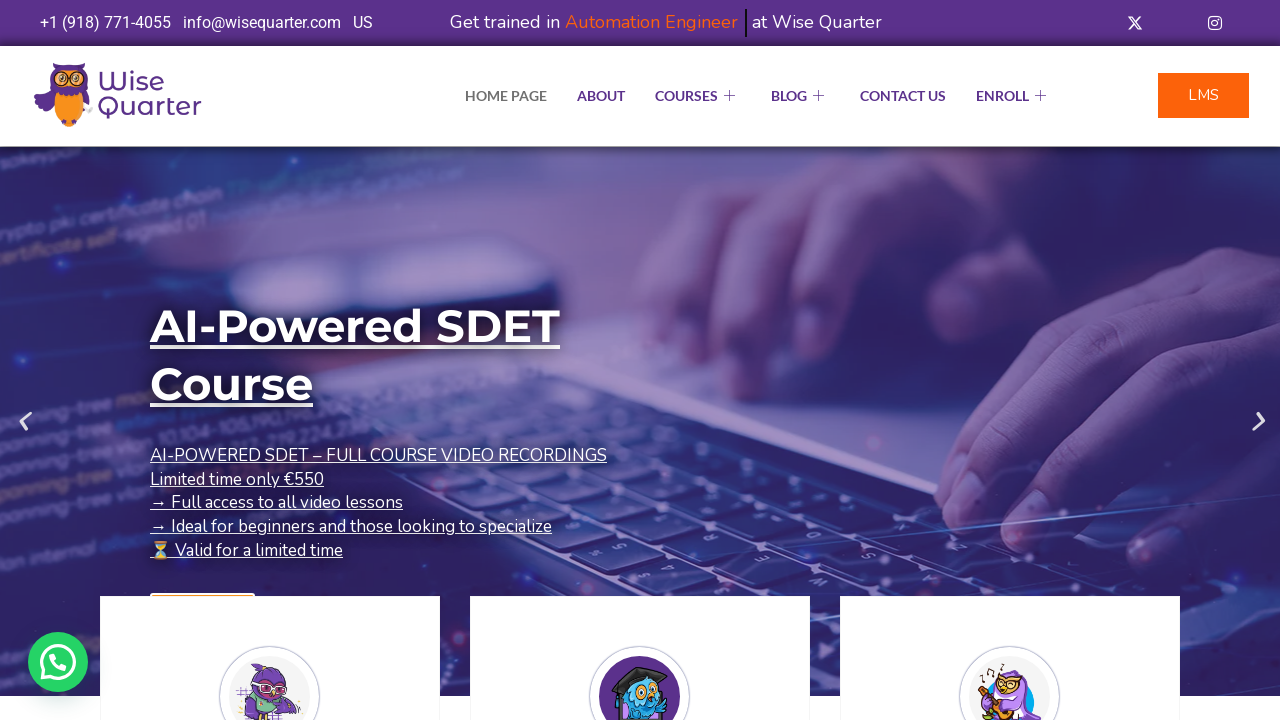